Tests click-and-hold functionality by performing a click-and-hold action on a list item element

Starting URL: https://selenium08.blogspot.com/2020/01/click-and-hold.html

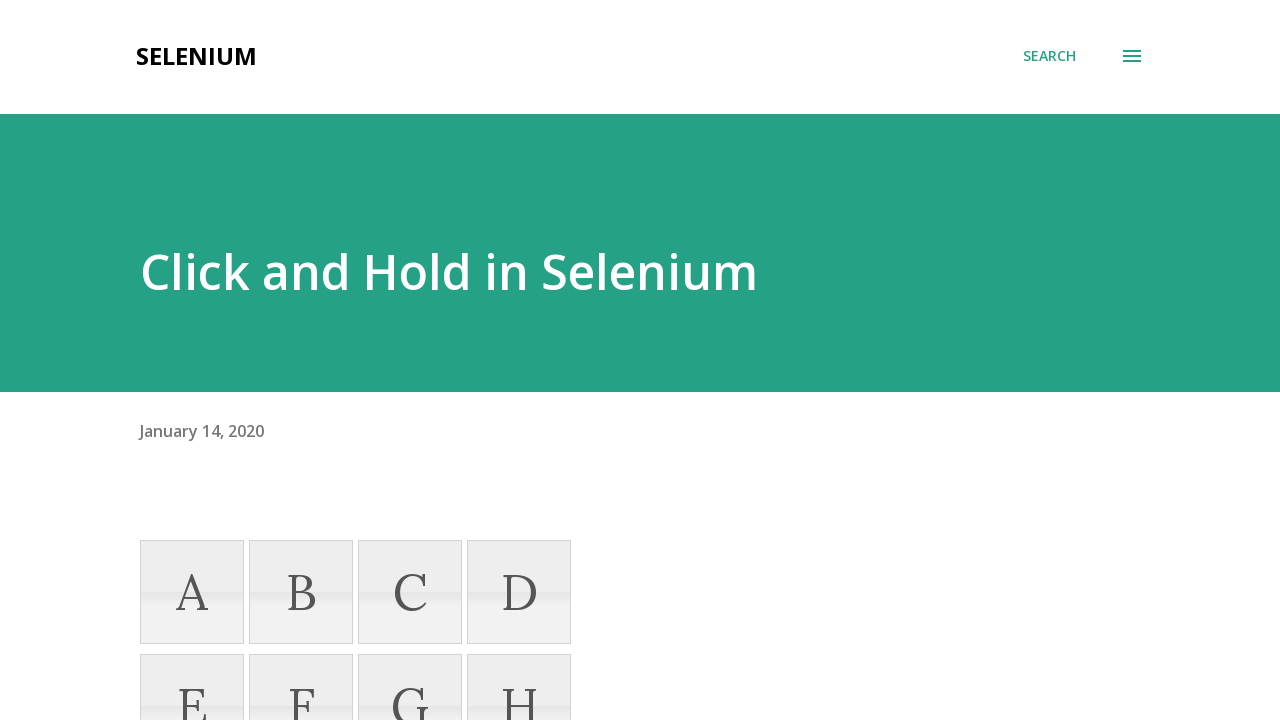

Located list item element with name 'E'
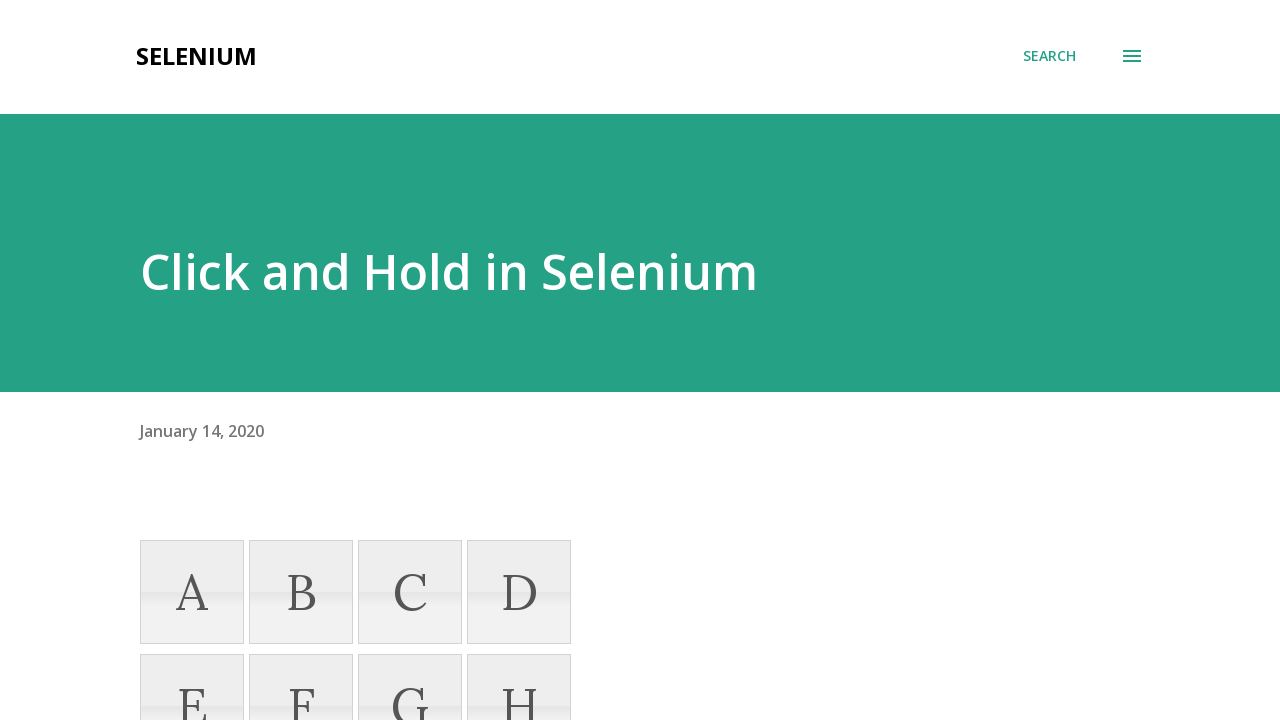

Hovered over list item element with name 'E' at (192, 668) on xpath=//li[@name='E']
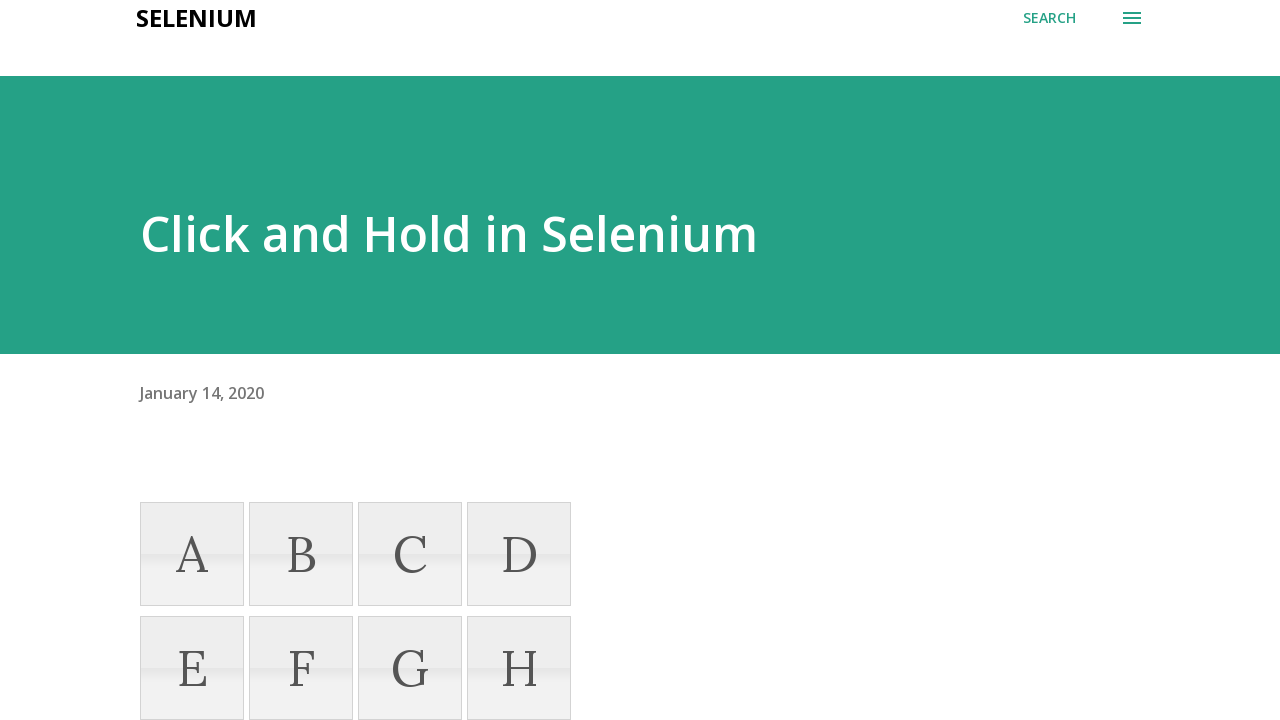

Pressed mouse button down to initiate click-and-hold action at (192, 668)
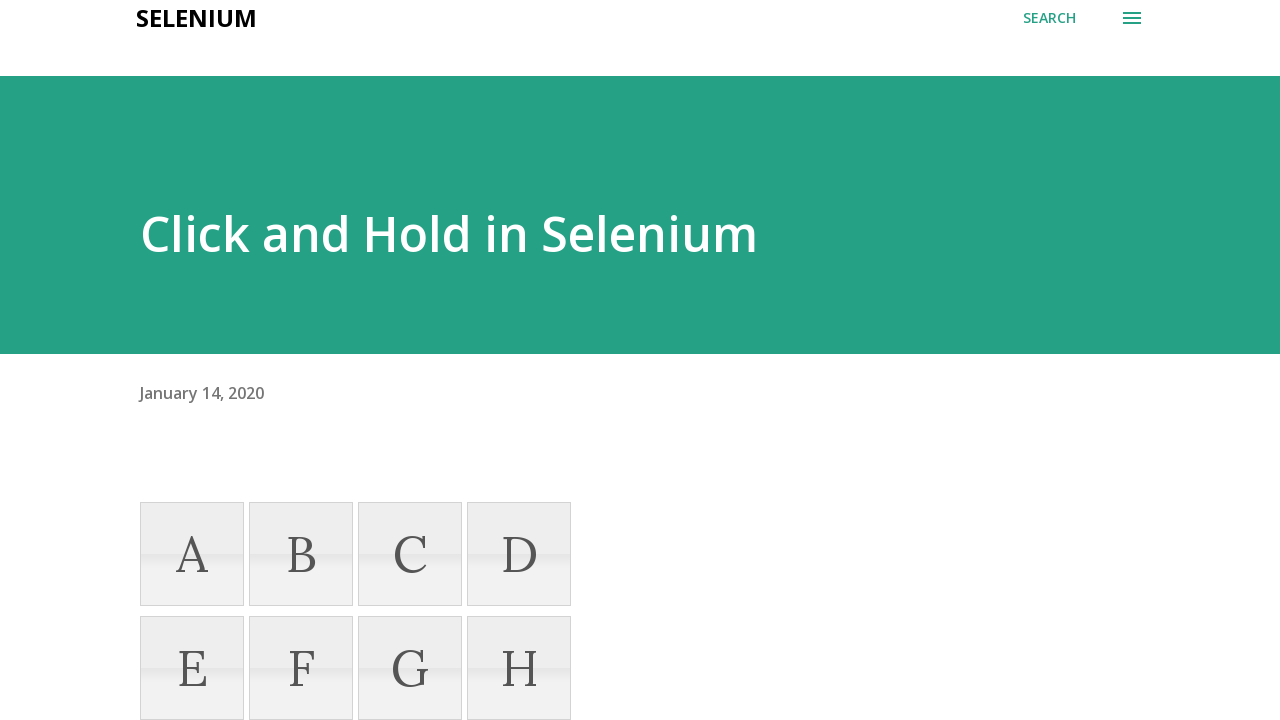

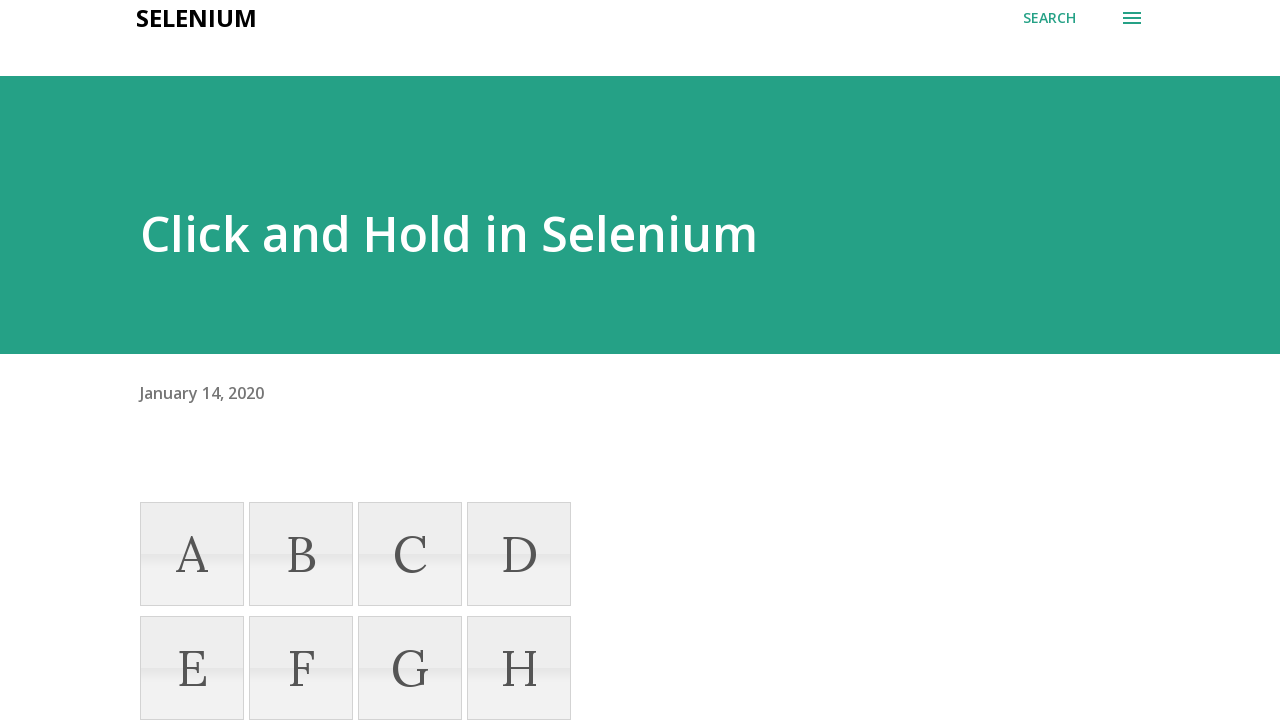